Tests drag and drop functionality by dragging an element and dropping it onto a target droppable element using jQuery UI's demo page

Starting URL: https://jqueryui.com/resources/demos/droppable/default.html

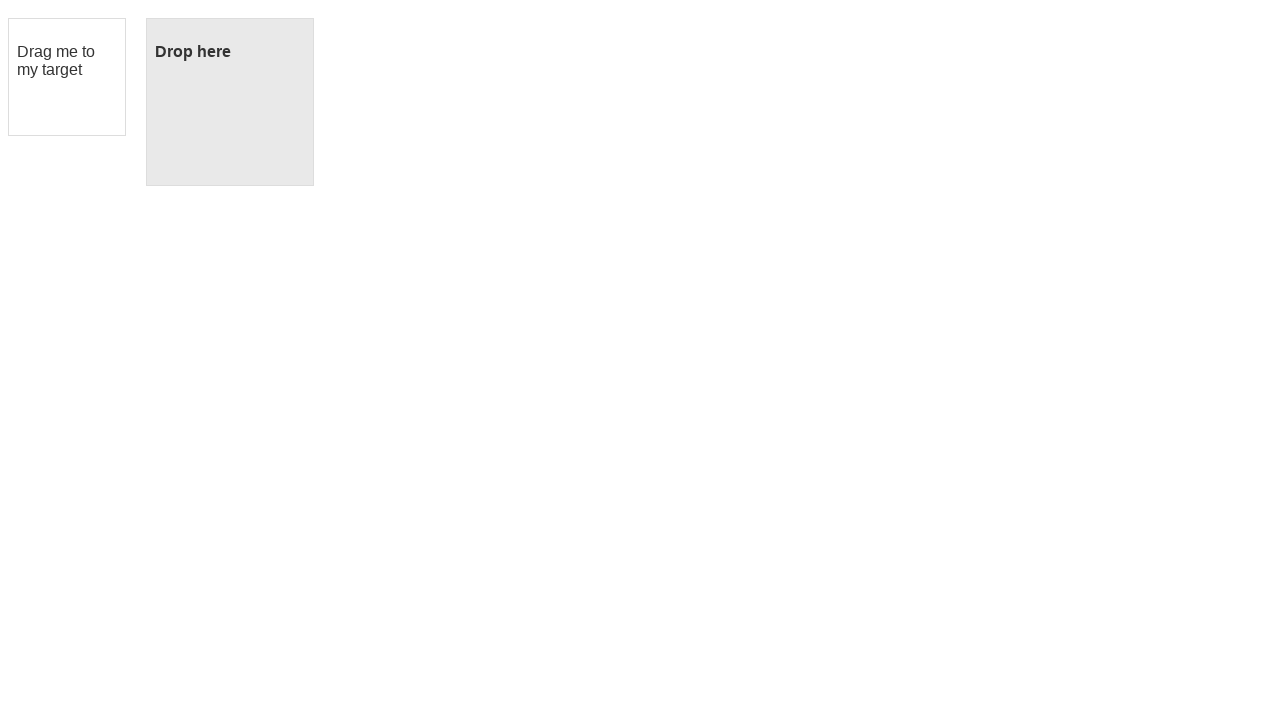

Dragged draggable element and dropped it onto droppable element at (230, 102)
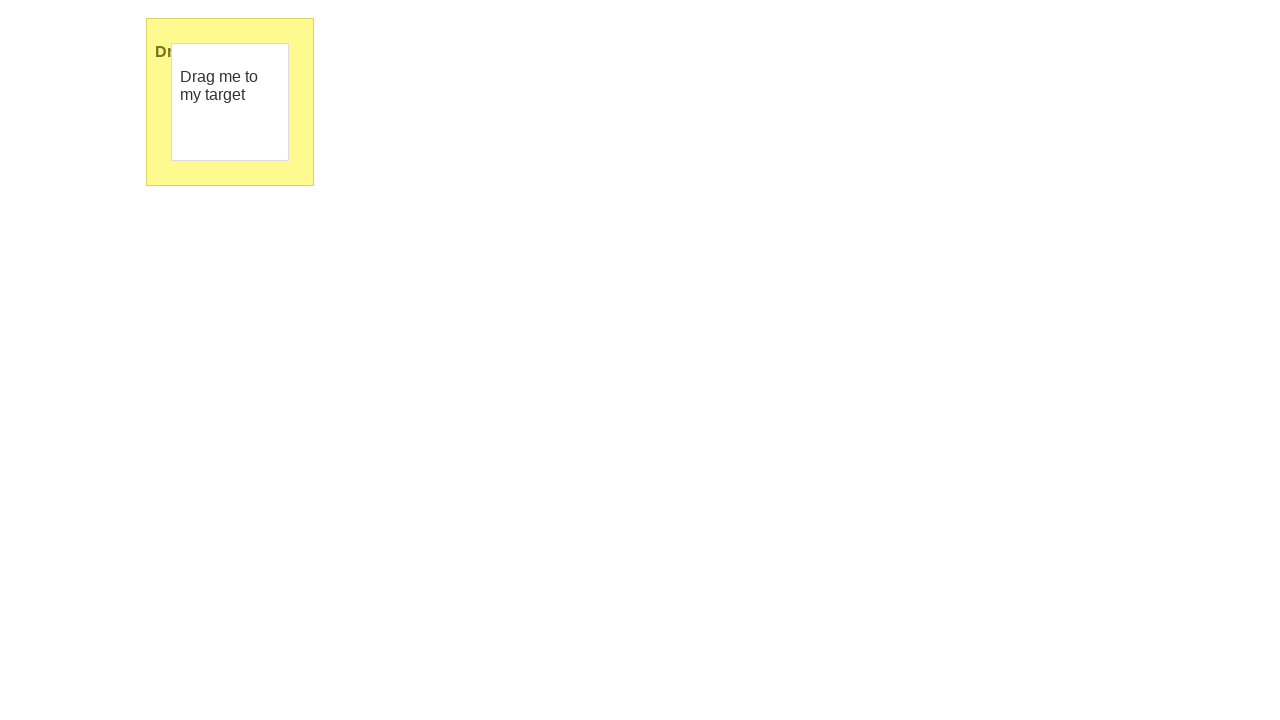

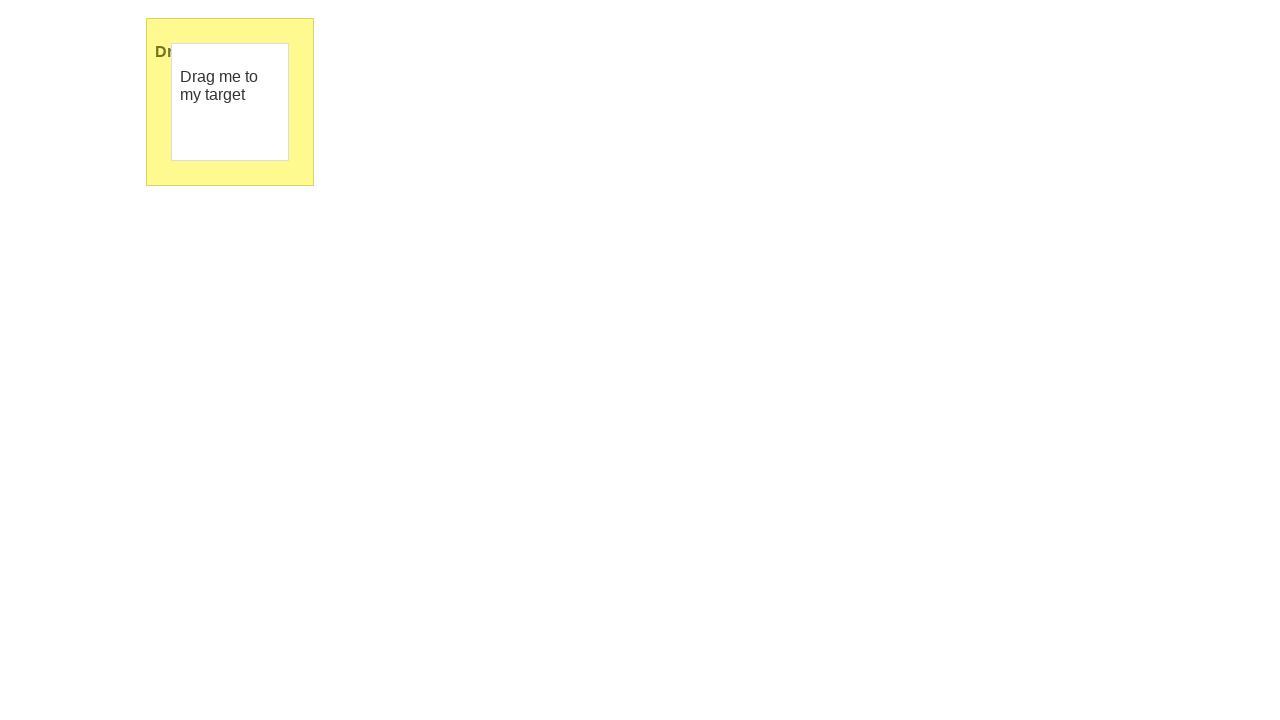